Tests that right-clicking opens a context menu and selecting an option shows confirmation

Starting URL: https://osstep.github.io/action_click

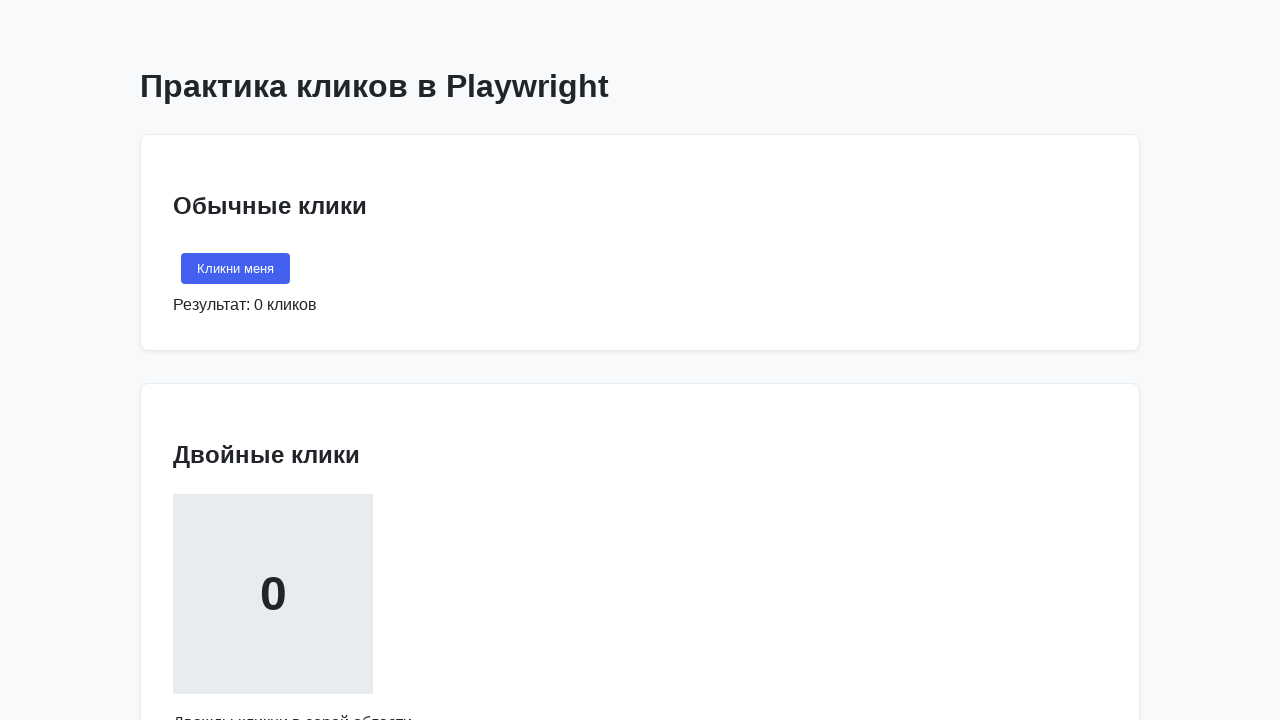

Right-clicked on 'Кликни правой кнопкой' to open context menu at (273, 361) on internal:text="\u041a\u043b\u0438\u043a\u043d\u0438 \u043f\u0440\u0430\u0432\u04
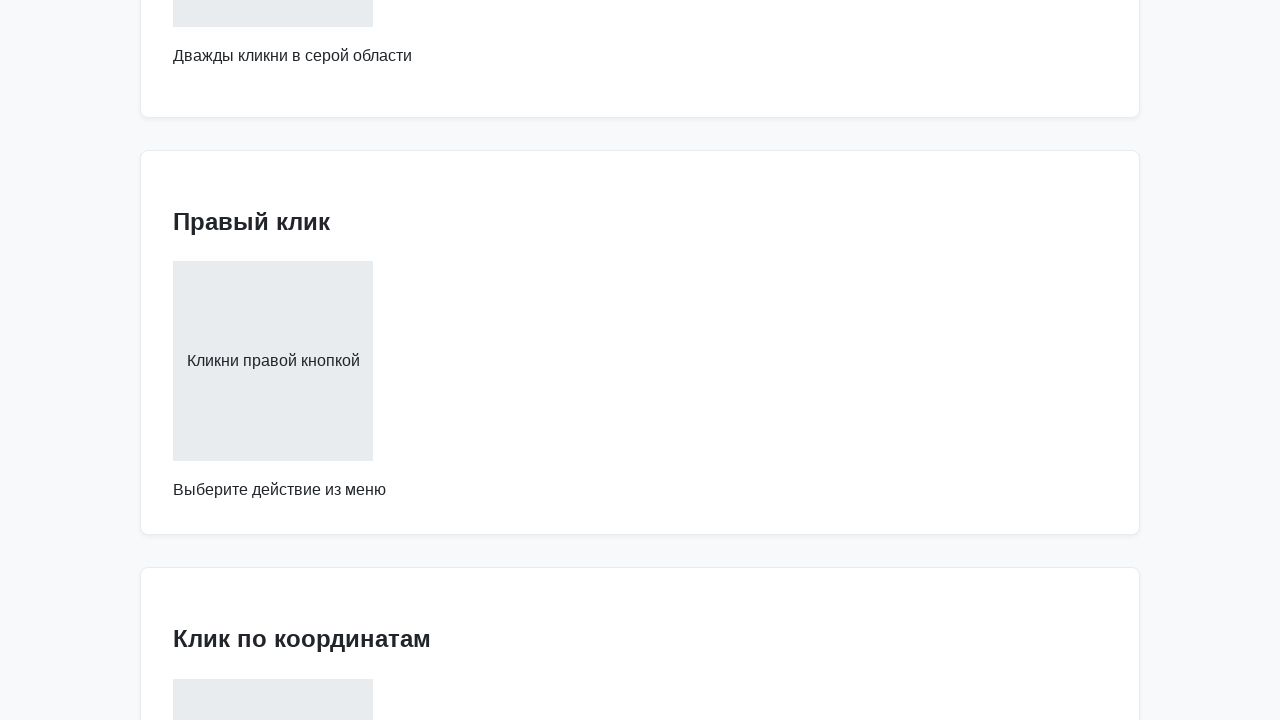

Context menu appeared with 'Копировать' option
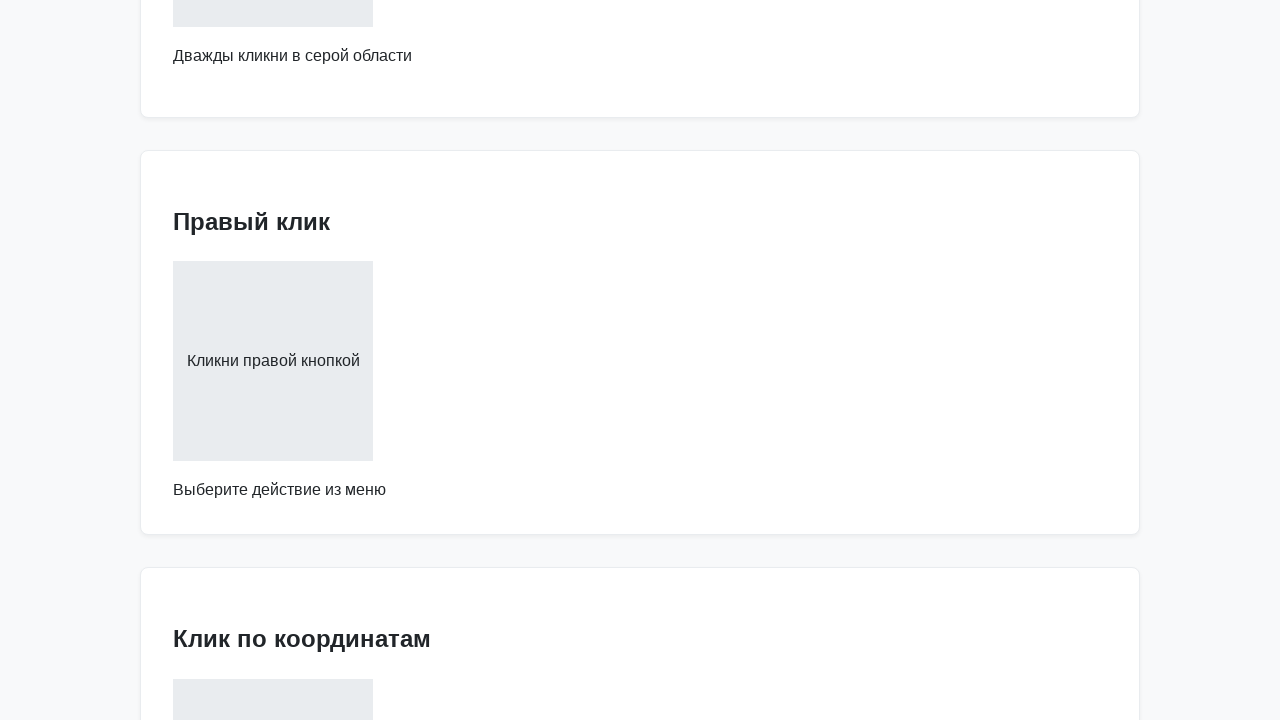

Clicked on 'Копировать' menu item at (330, 361) on internal:text="\u041a\u043e\u043f\u0438\u0440\u043e\u0432\u0430\u0442\u044c"i >>
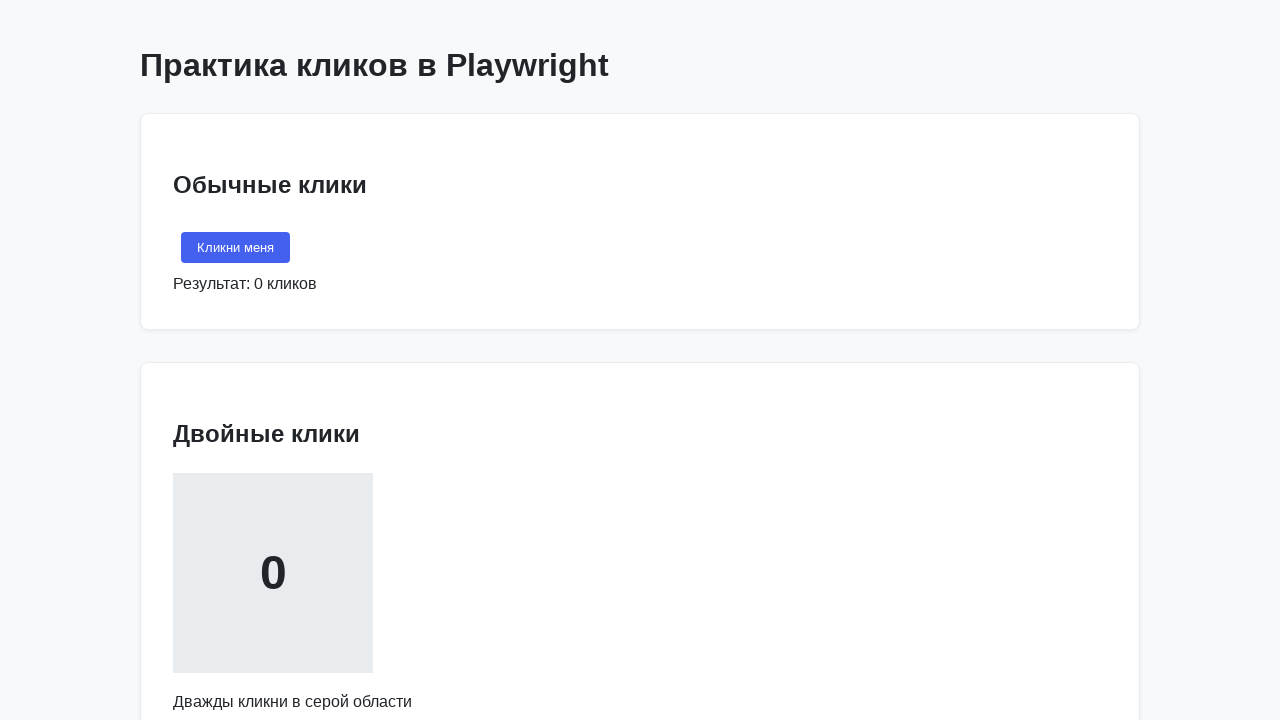

Confirmation message 'Выбрано: Копировать' appeared
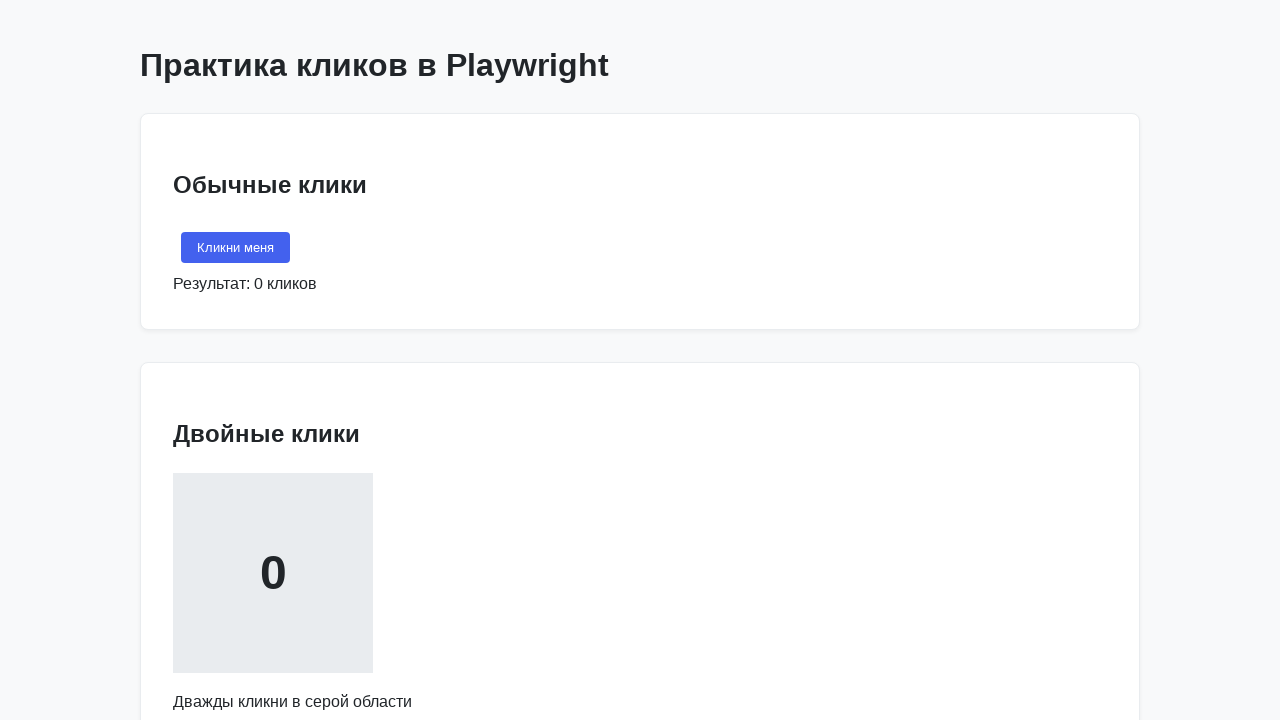

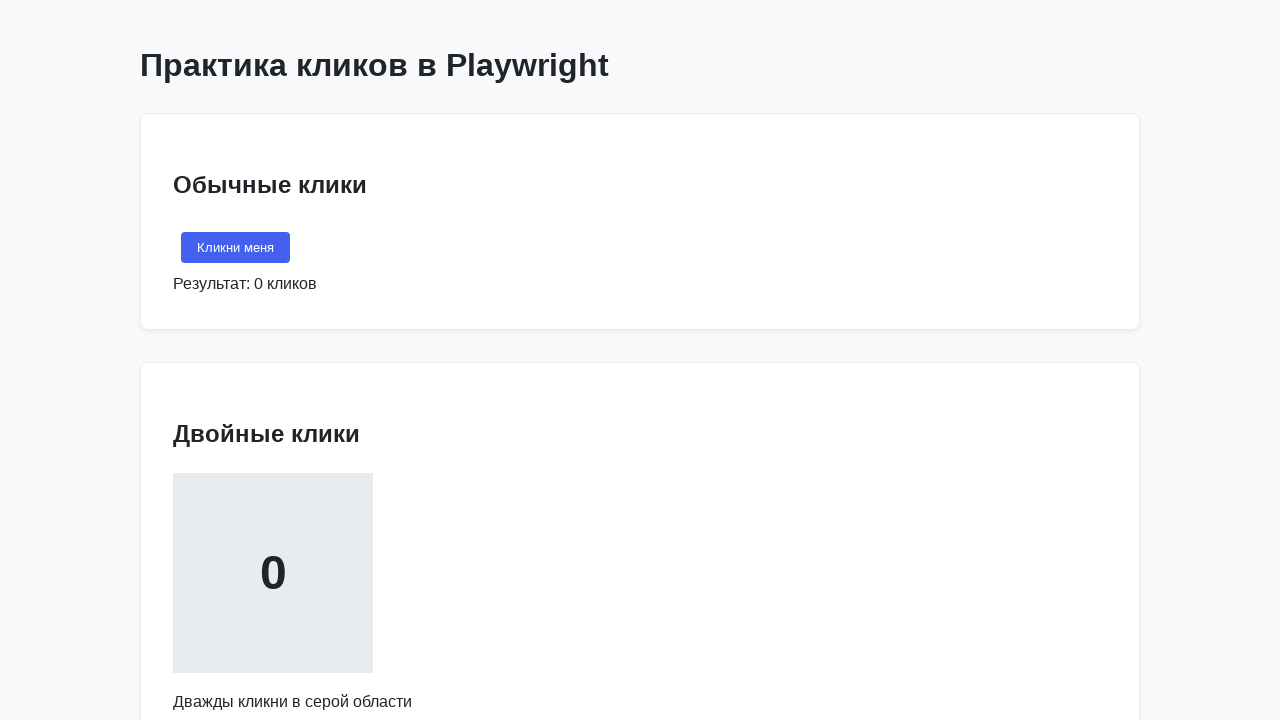